Tests that each cell in the table contains a value and is not empty

Starting URL: http://the-internet.herokuapp.com/

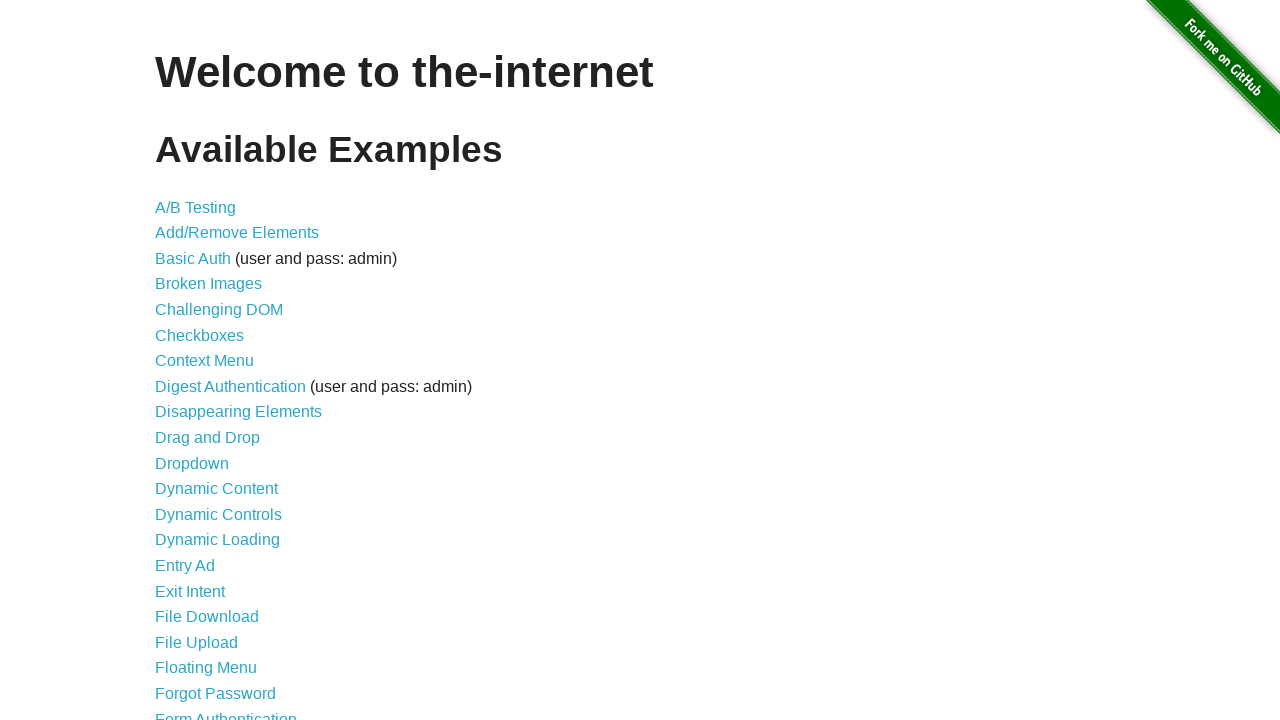

Clicked on 'Sortable Data Tables' link at (230, 574) on text='Sortable Data Tables'
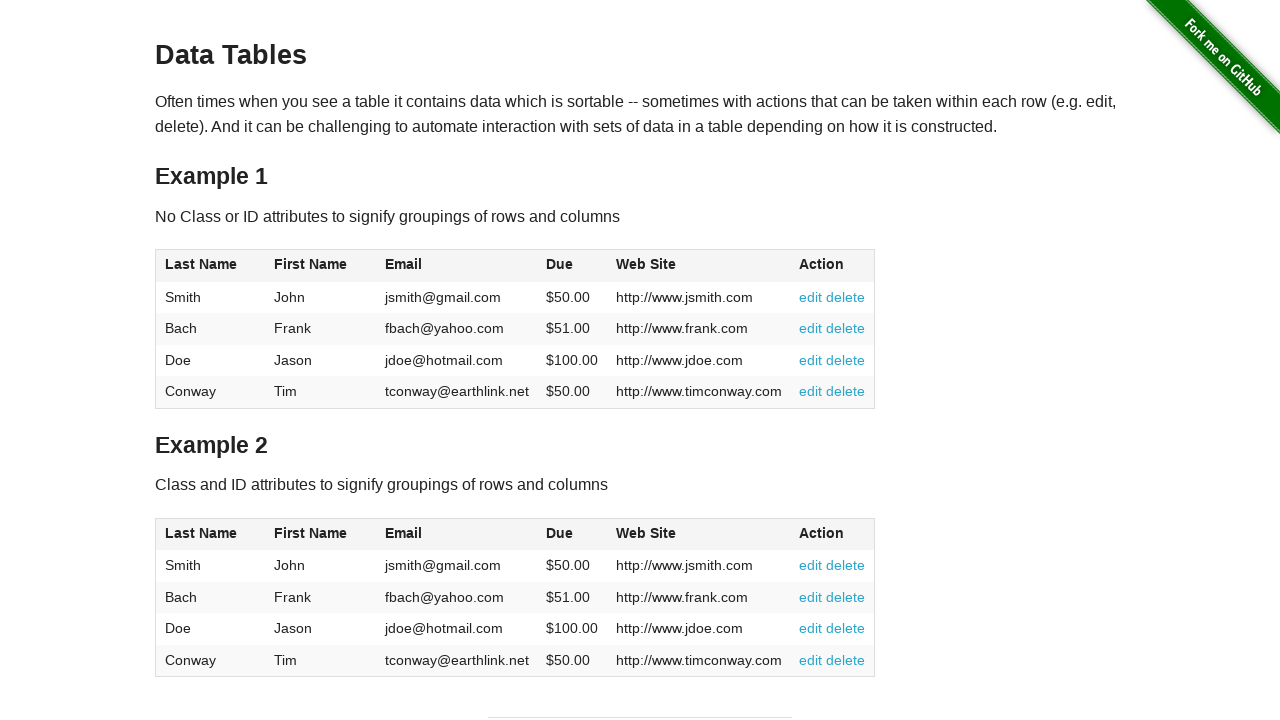

Table #table1 loaded
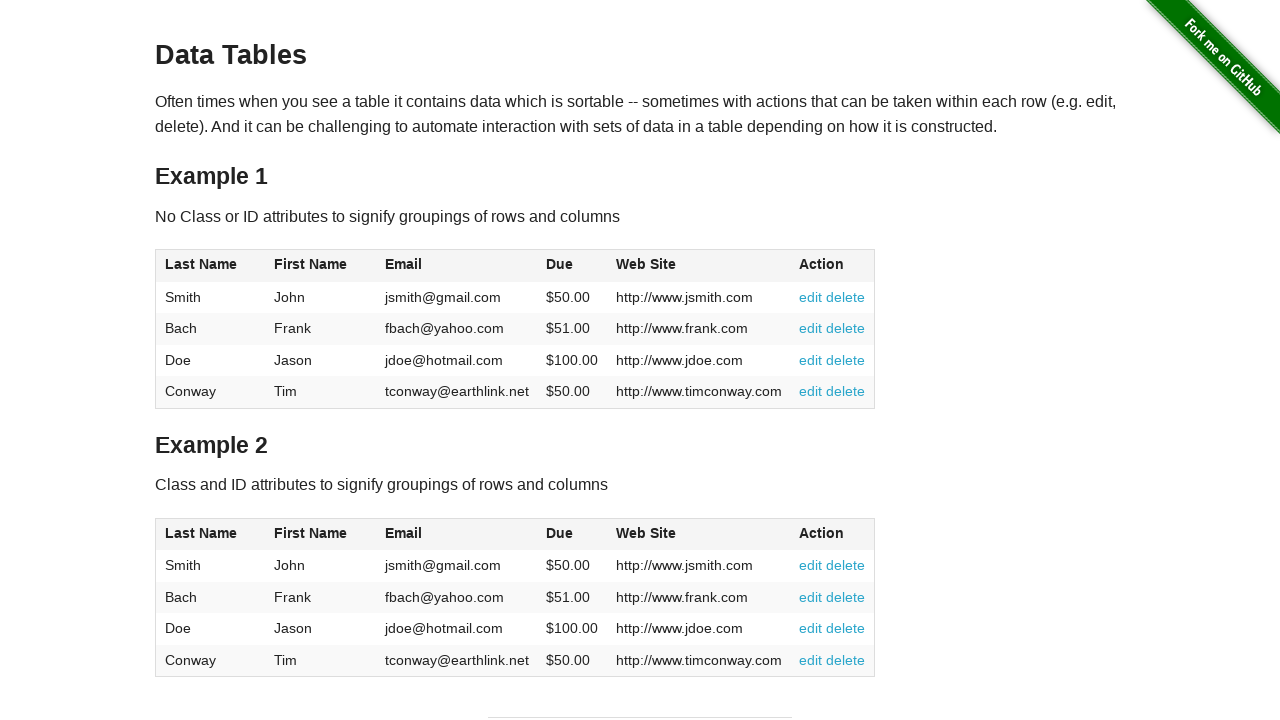

Retrieved all cell contents from table
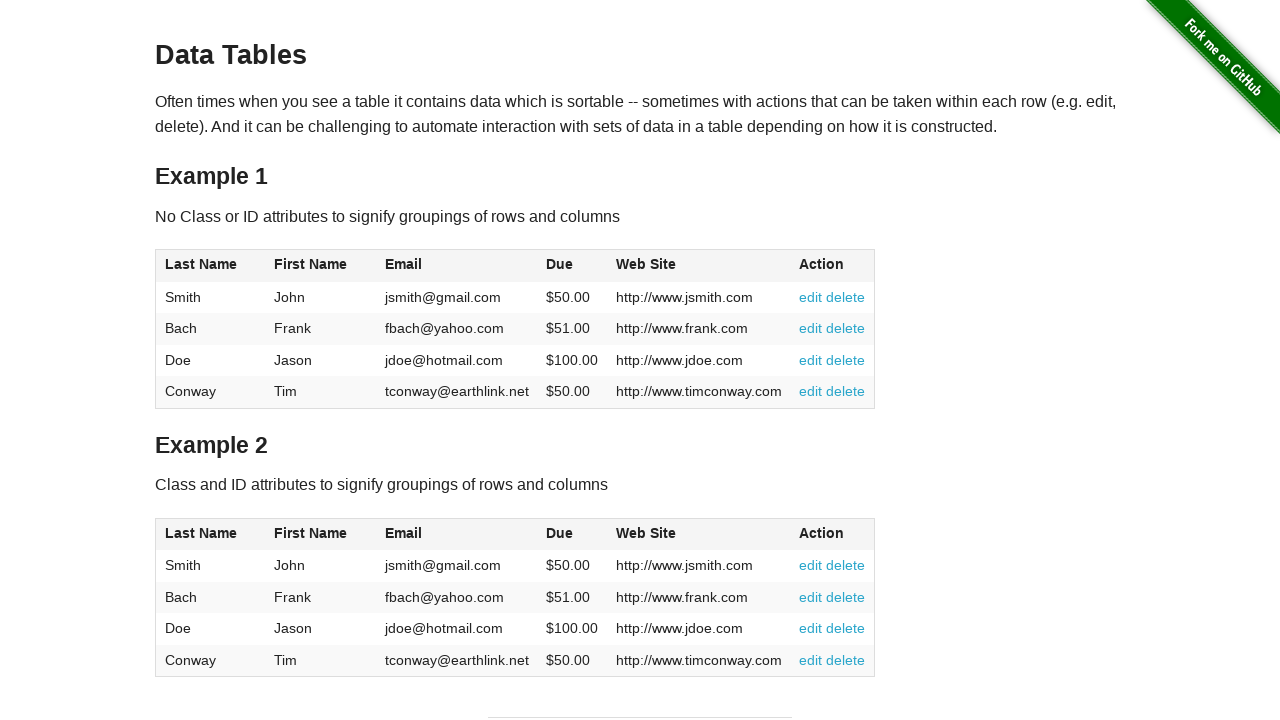

Verified cell is not empty: 'Smith'
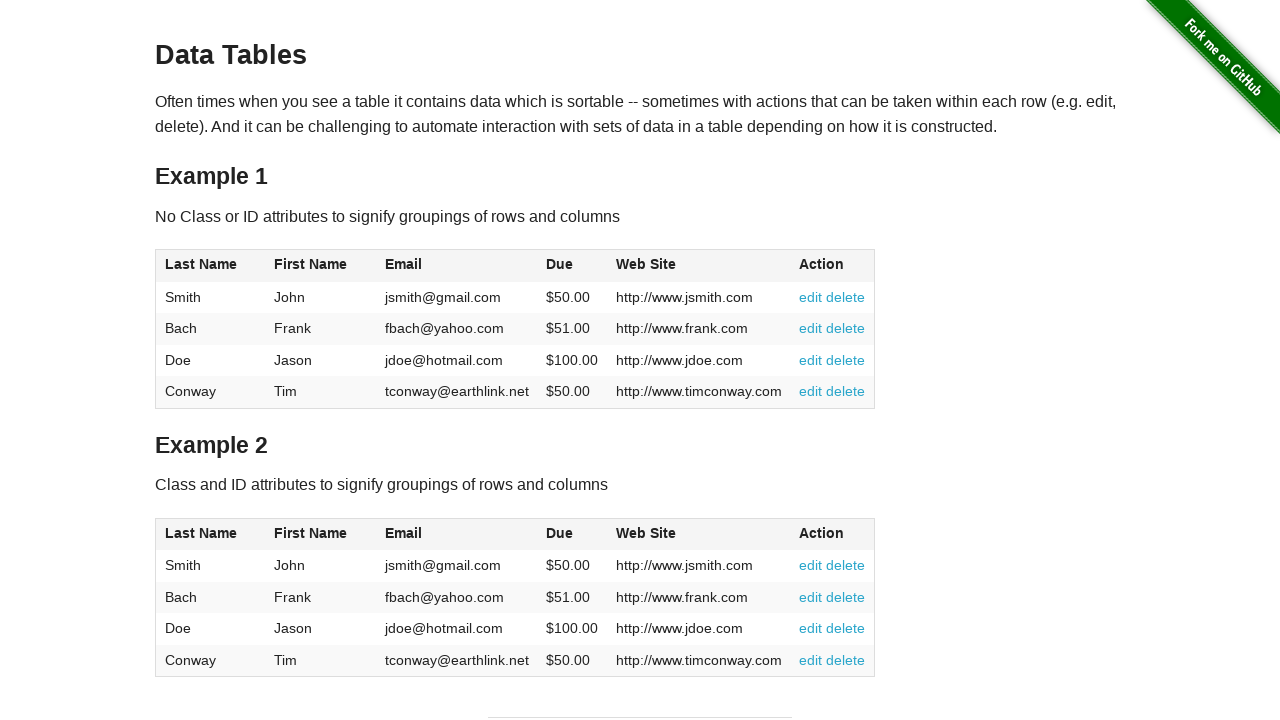

Verified cell is not empty: 'John'
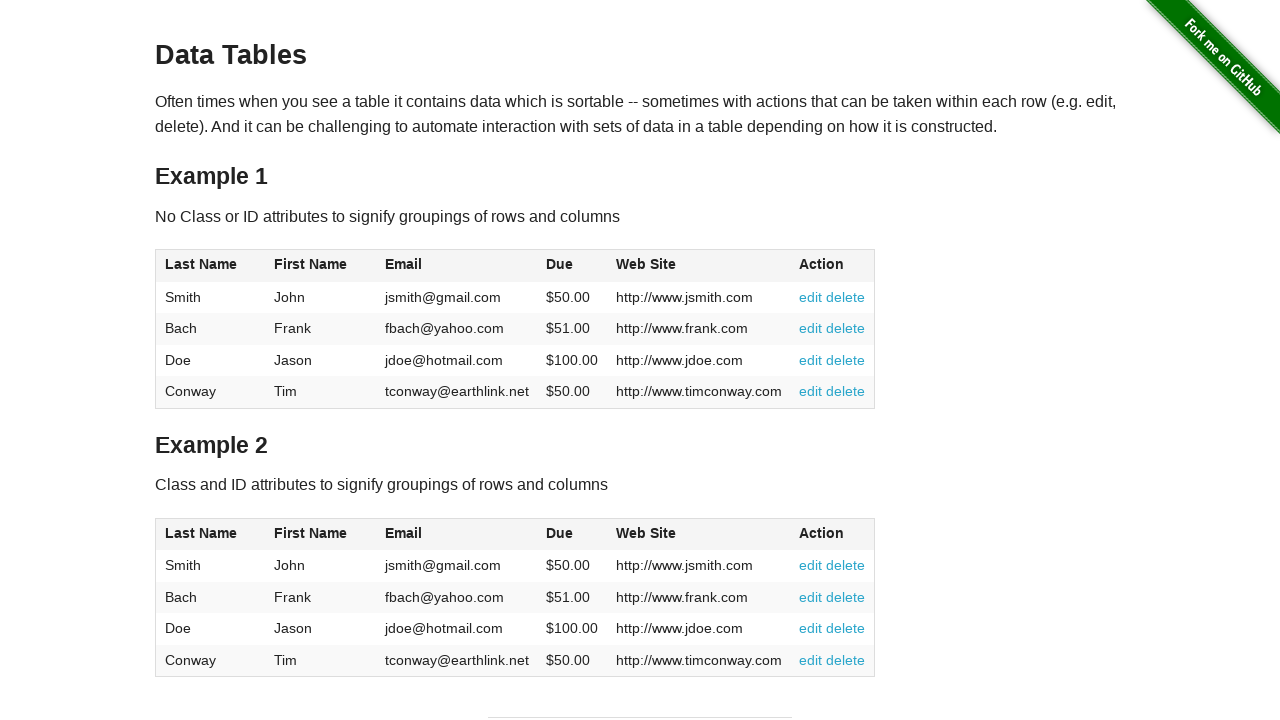

Verified cell is not empty: 'jsmith@gmail.com'
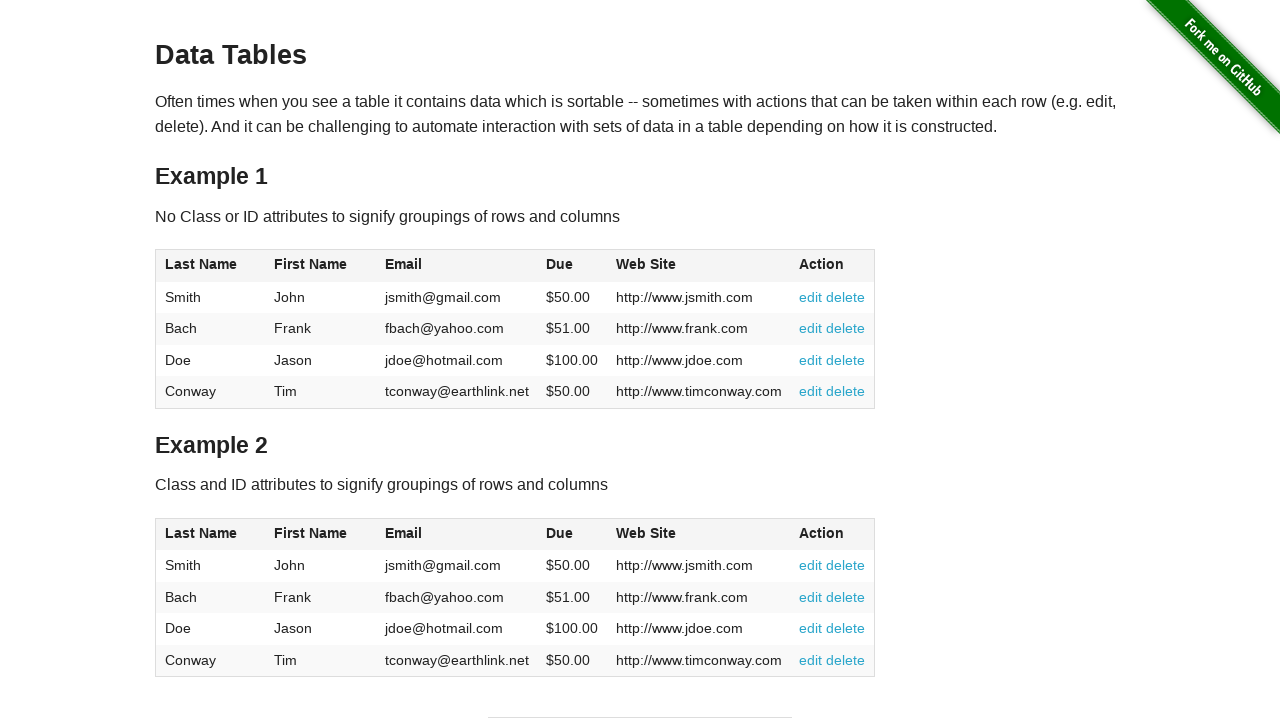

Verified cell is not empty: '$50.00'
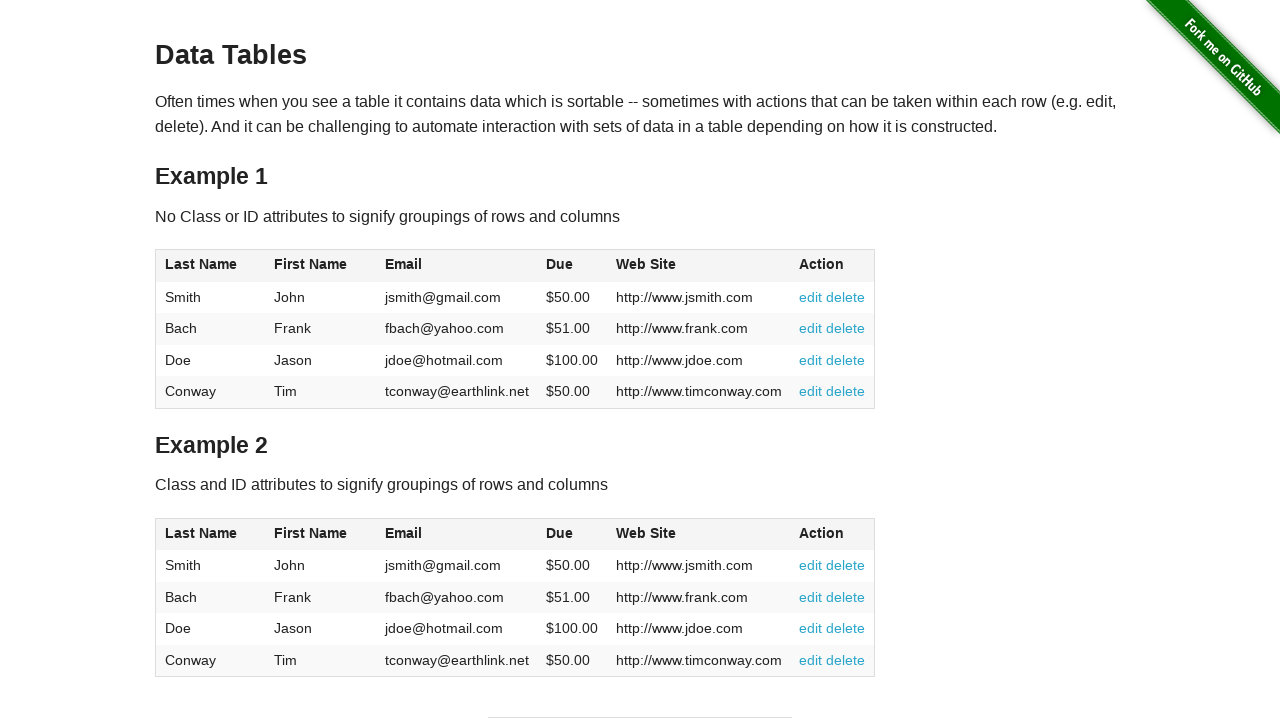

Verified cell is not empty: 'http://www.jsmith.com'
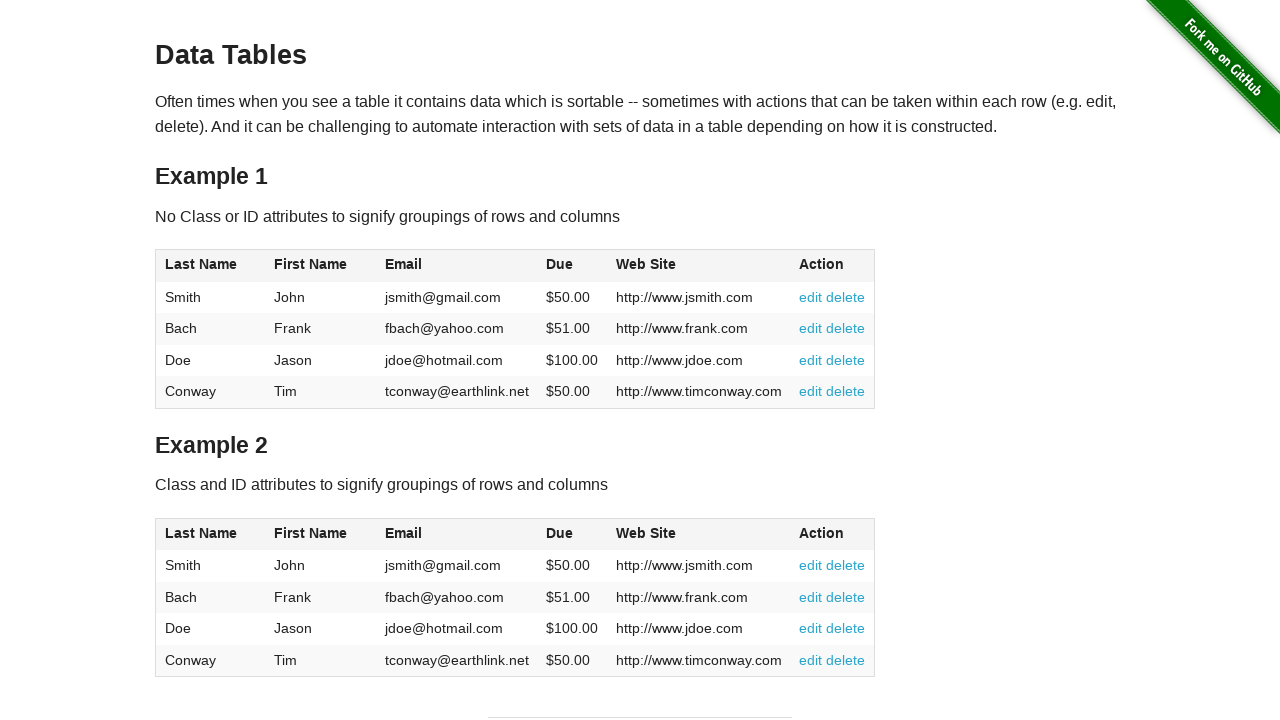

Verified cell is not empty: '
          edit
          delete
        '
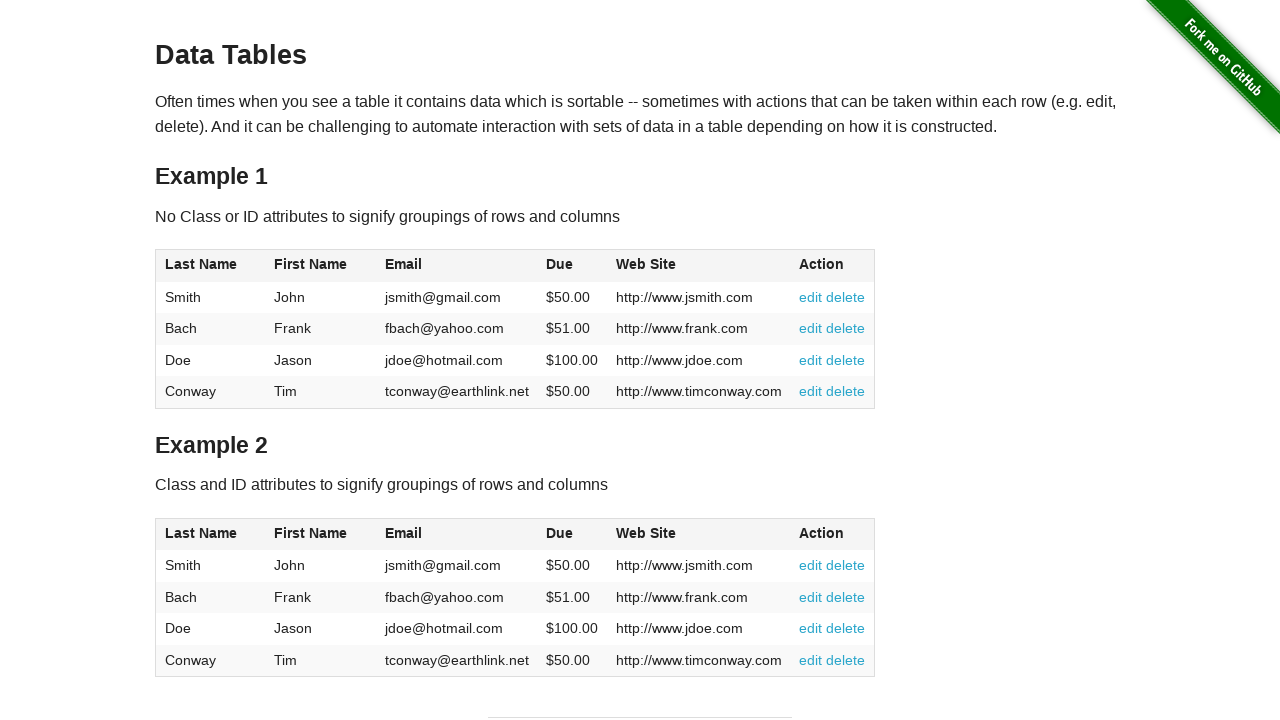

Verified cell is not empty: 'Bach'
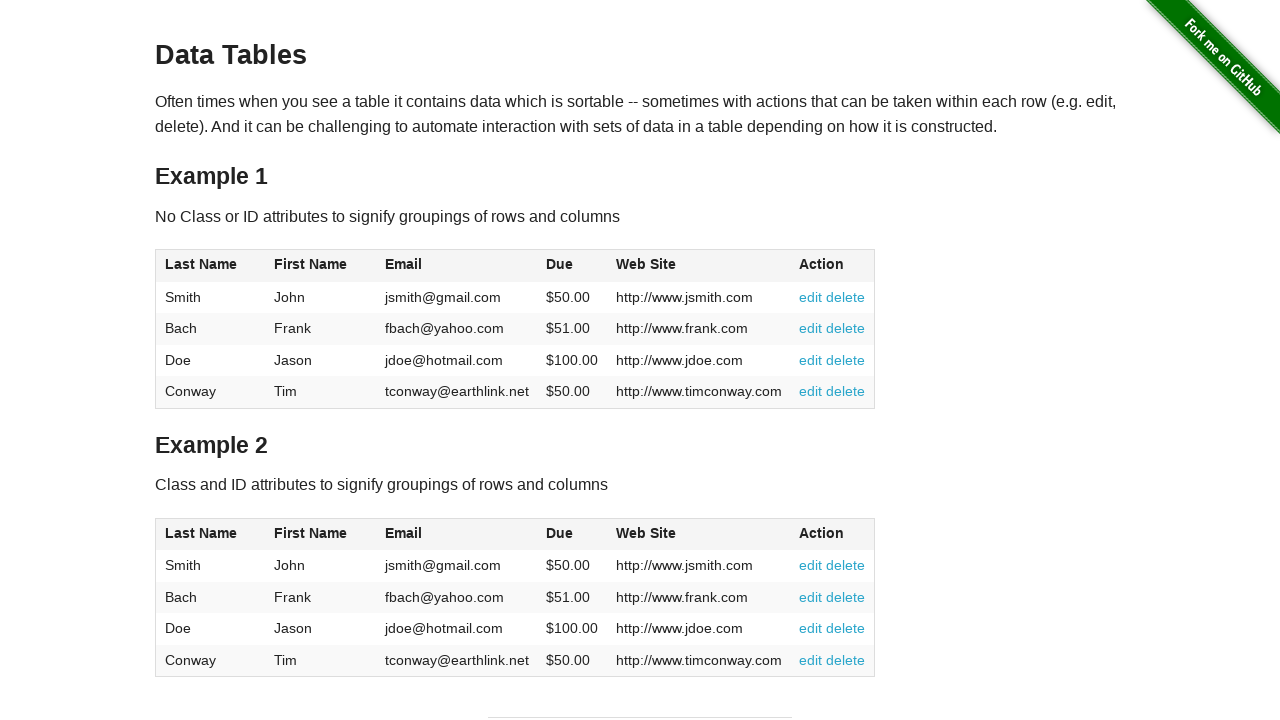

Verified cell is not empty: 'Frank'
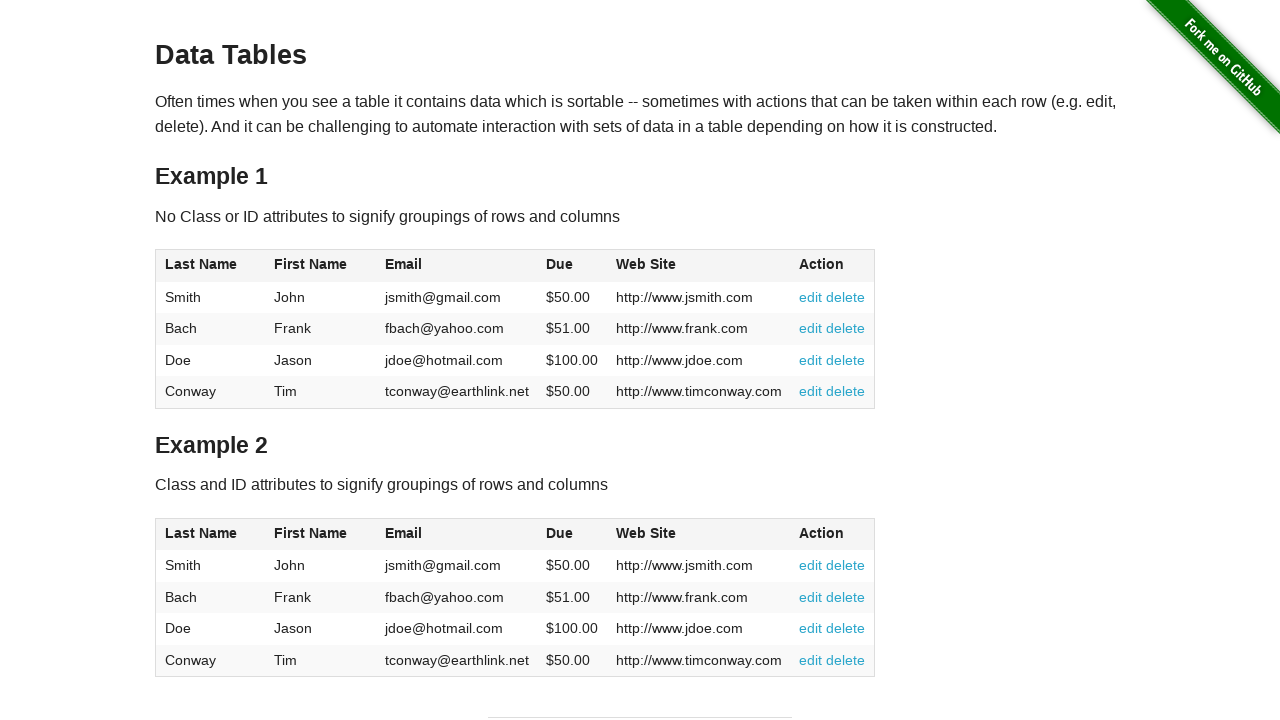

Verified cell is not empty: 'fbach@yahoo.com'
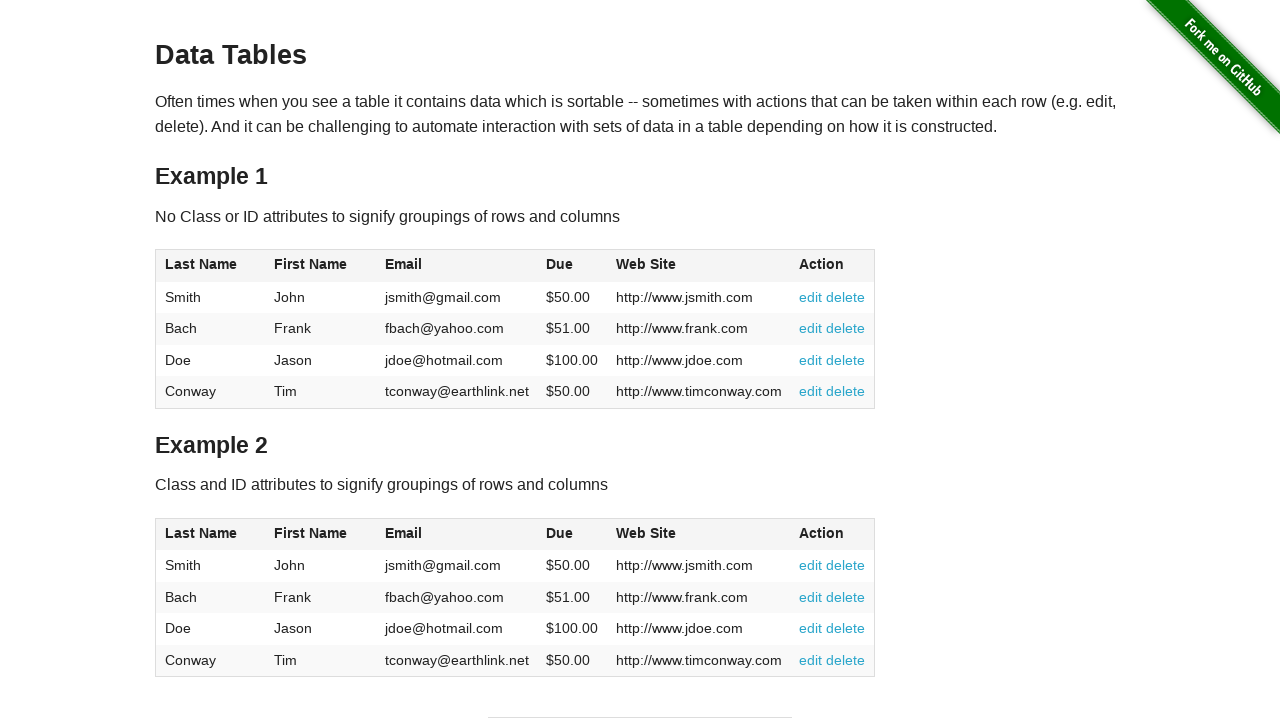

Verified cell is not empty: '$51.00'
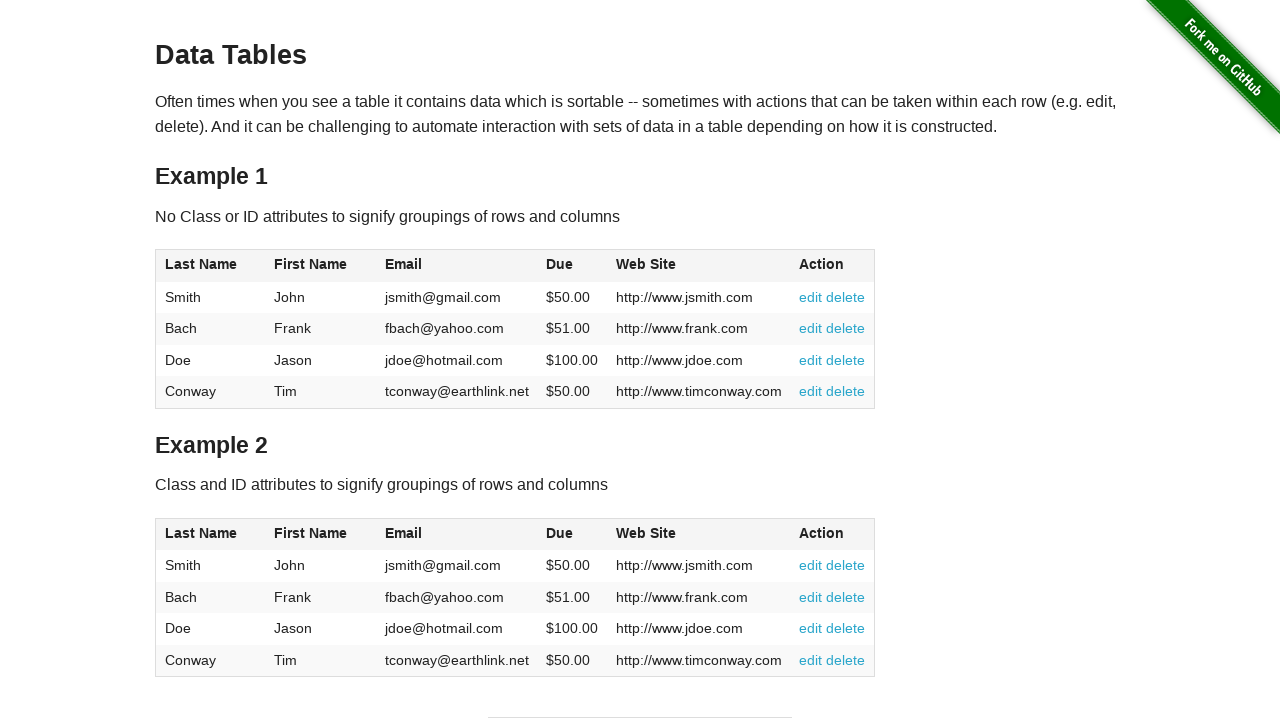

Verified cell is not empty: 'http://www.frank.com'
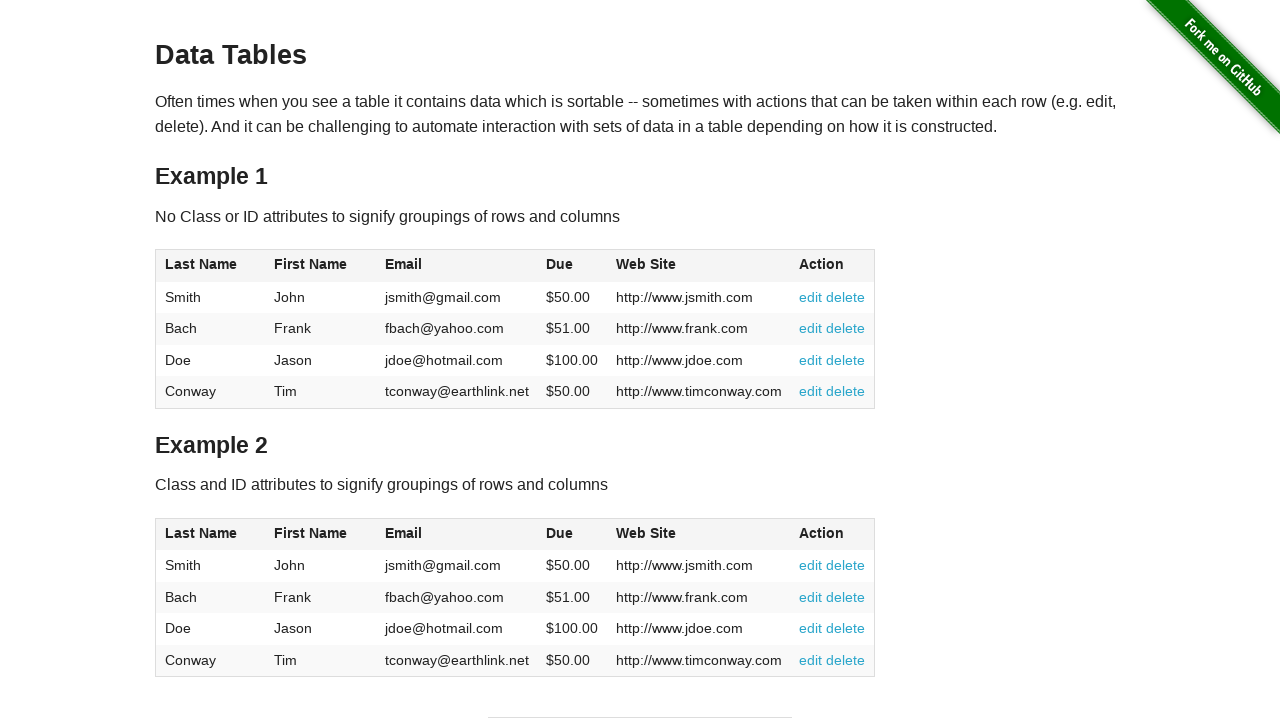

Verified cell is not empty: '
          edit
          delete
        '
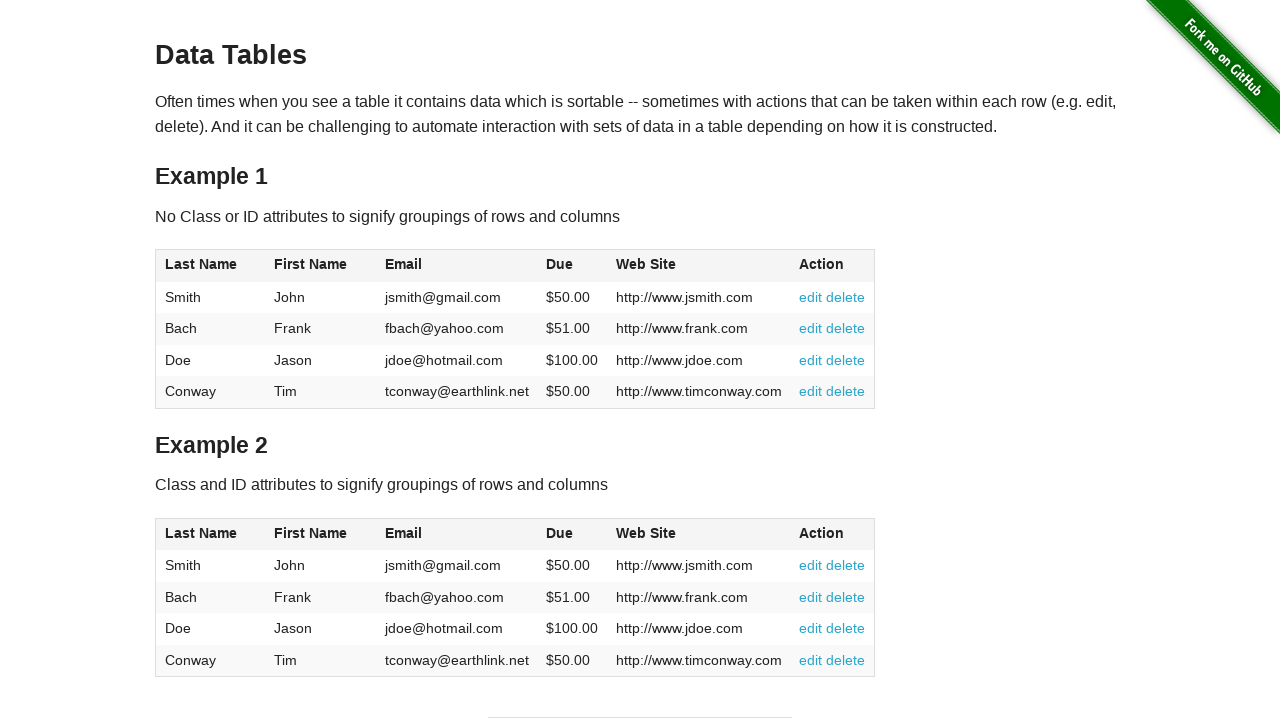

Verified cell is not empty: 'Doe'
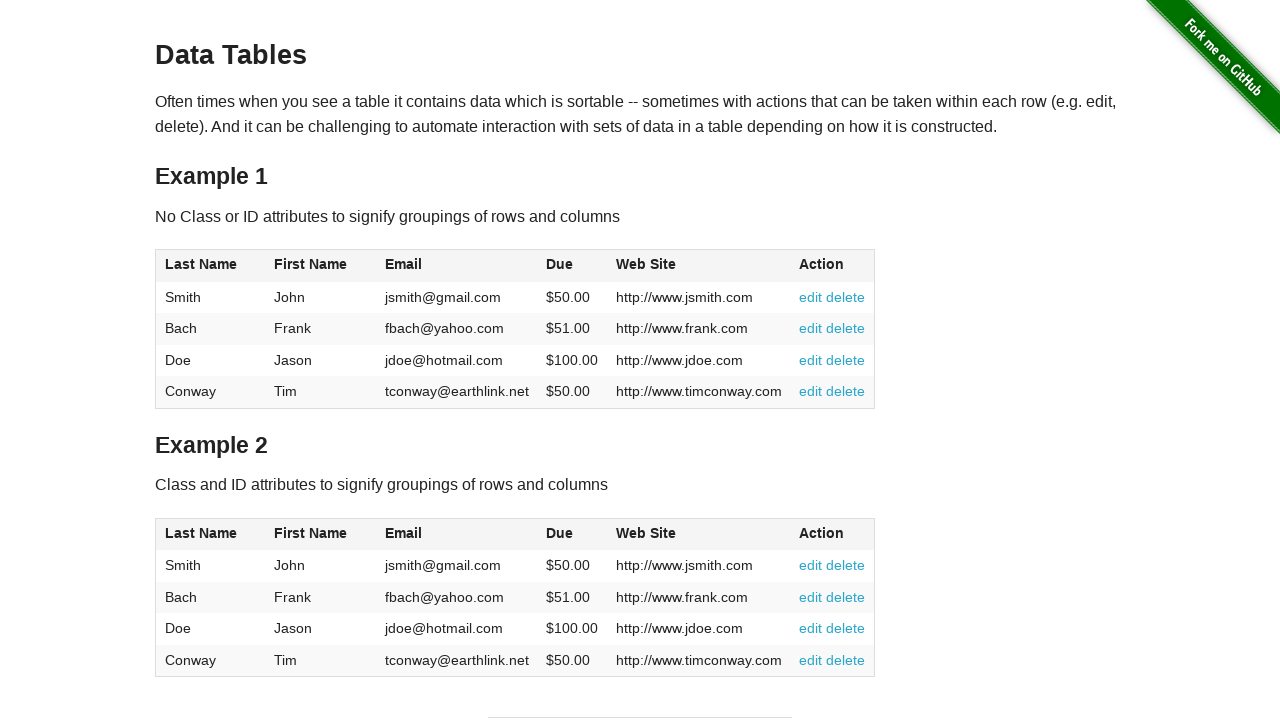

Verified cell is not empty: 'Jason'
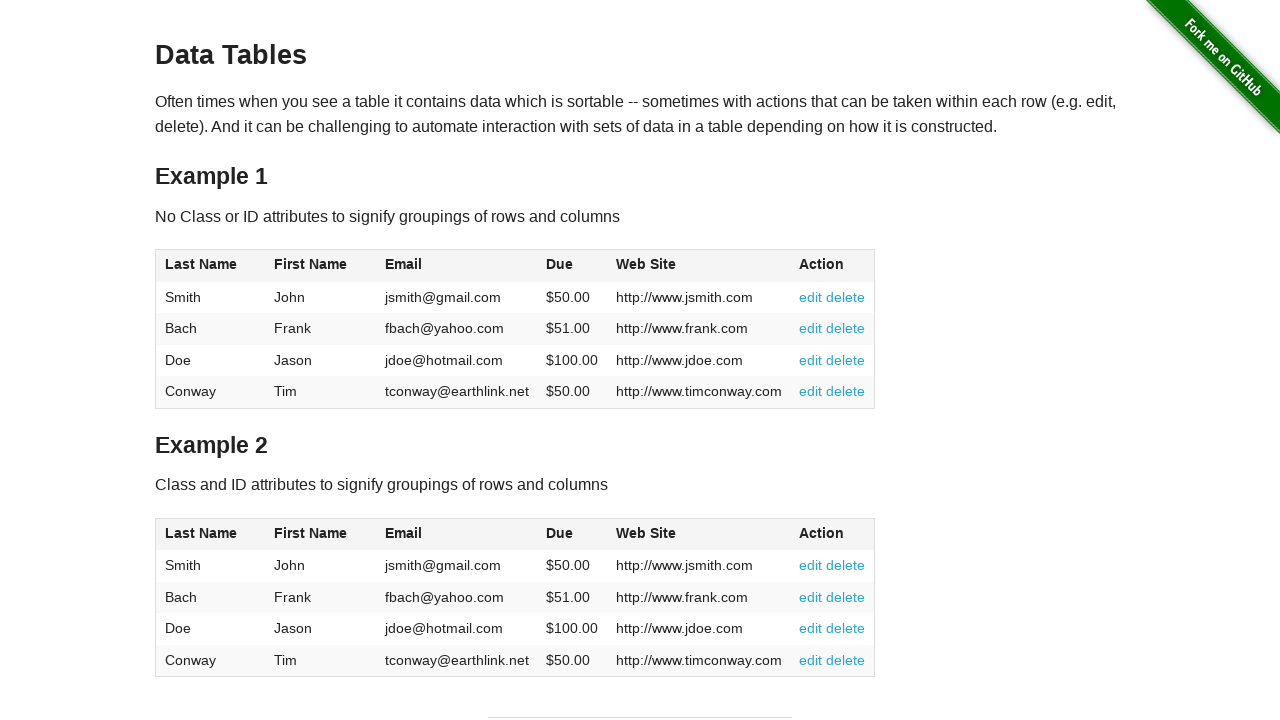

Verified cell is not empty: 'jdoe@hotmail.com'
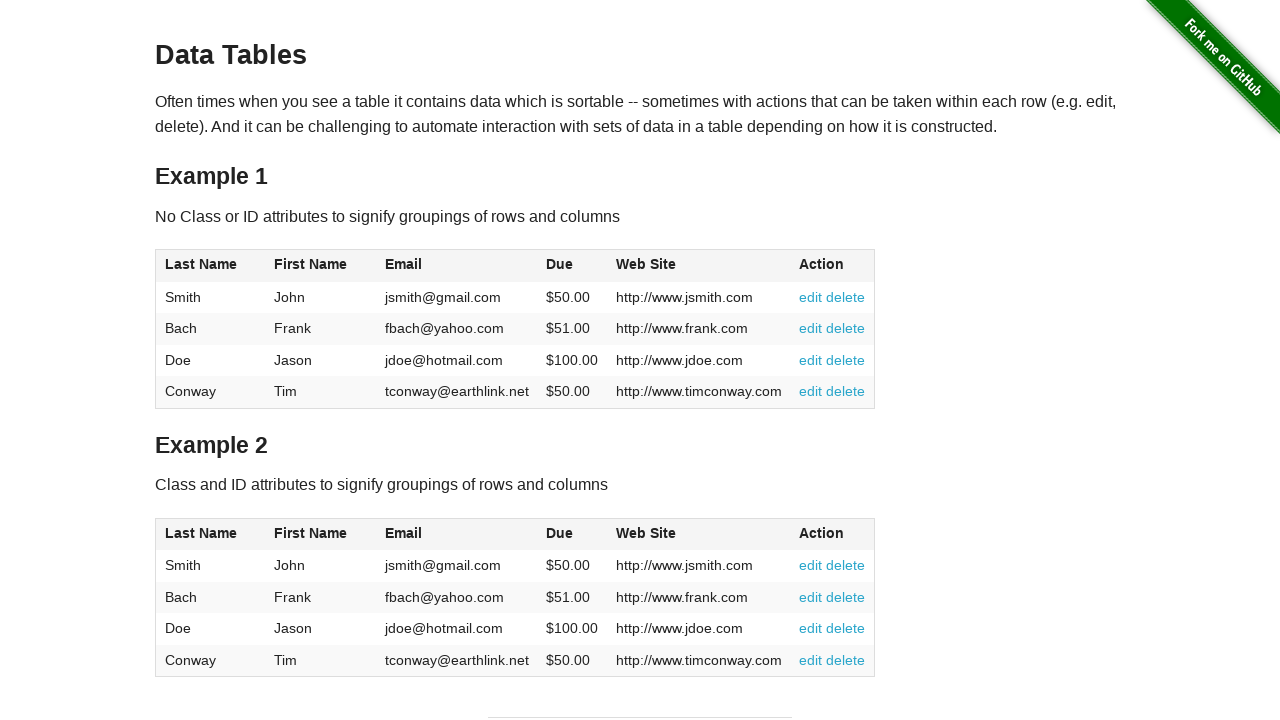

Verified cell is not empty: '$100.00'
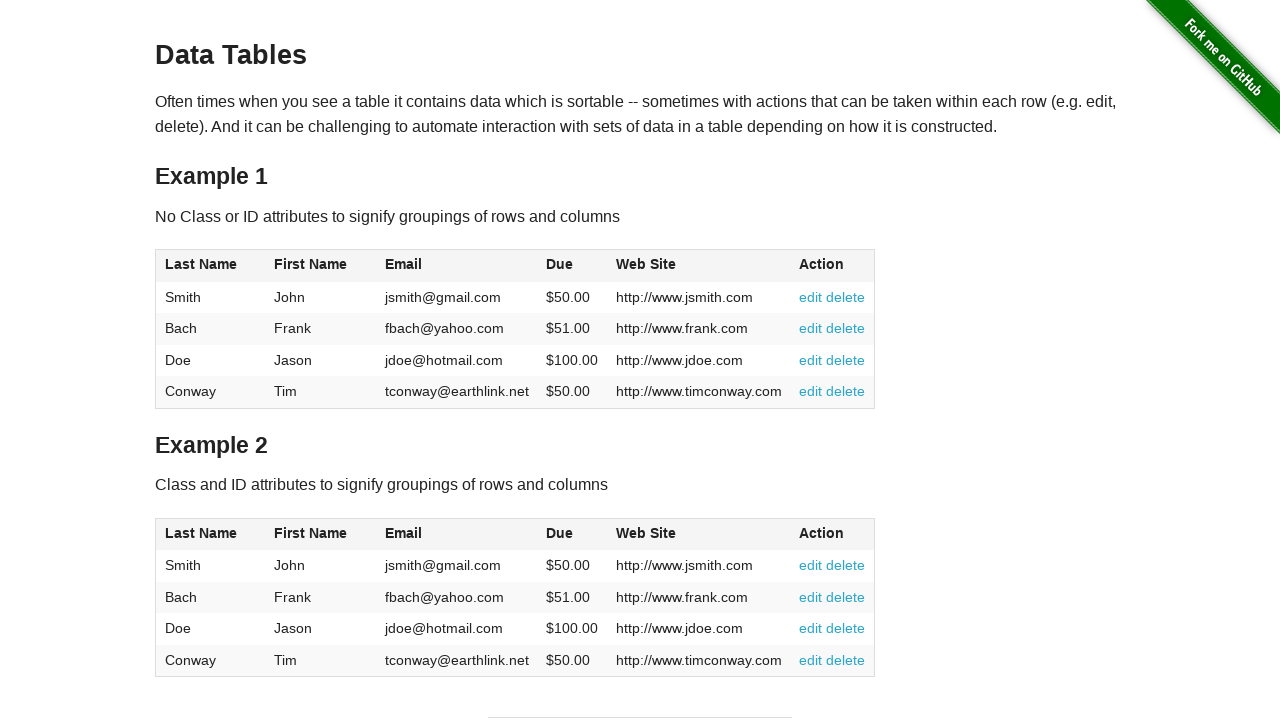

Verified cell is not empty: 'http://www.jdoe.com'
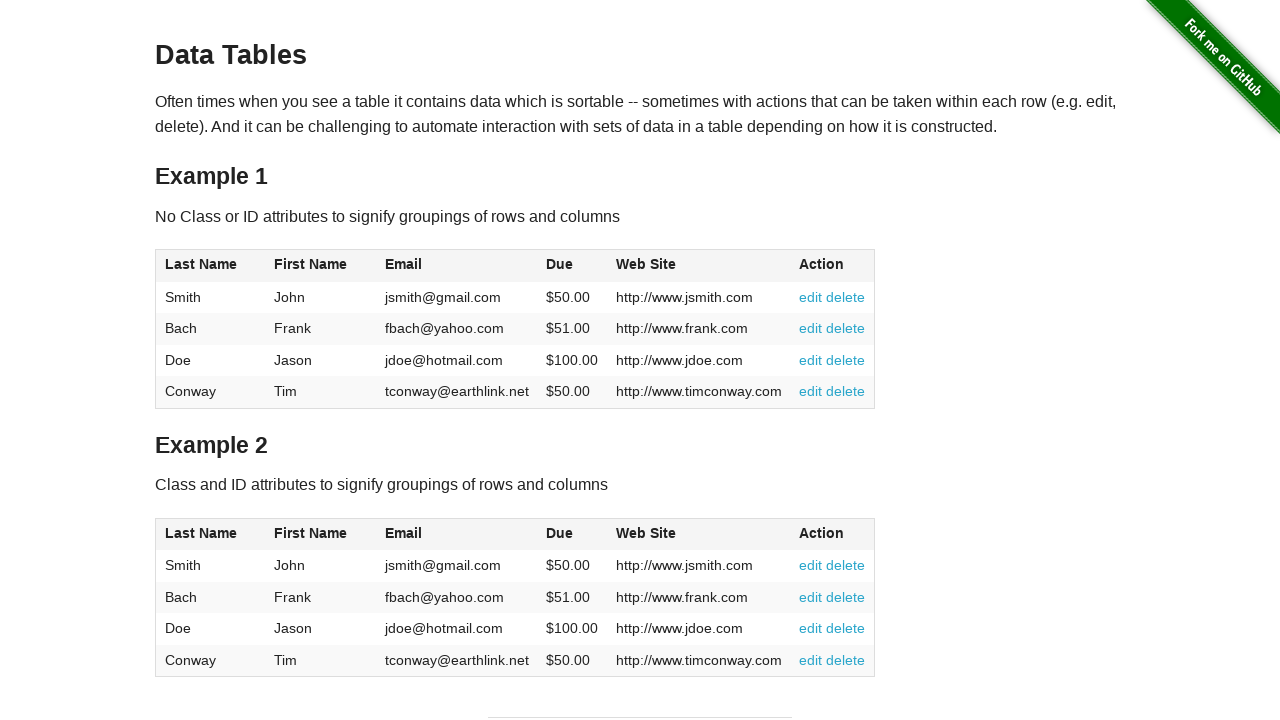

Verified cell is not empty: '
          edit
          delete
        '
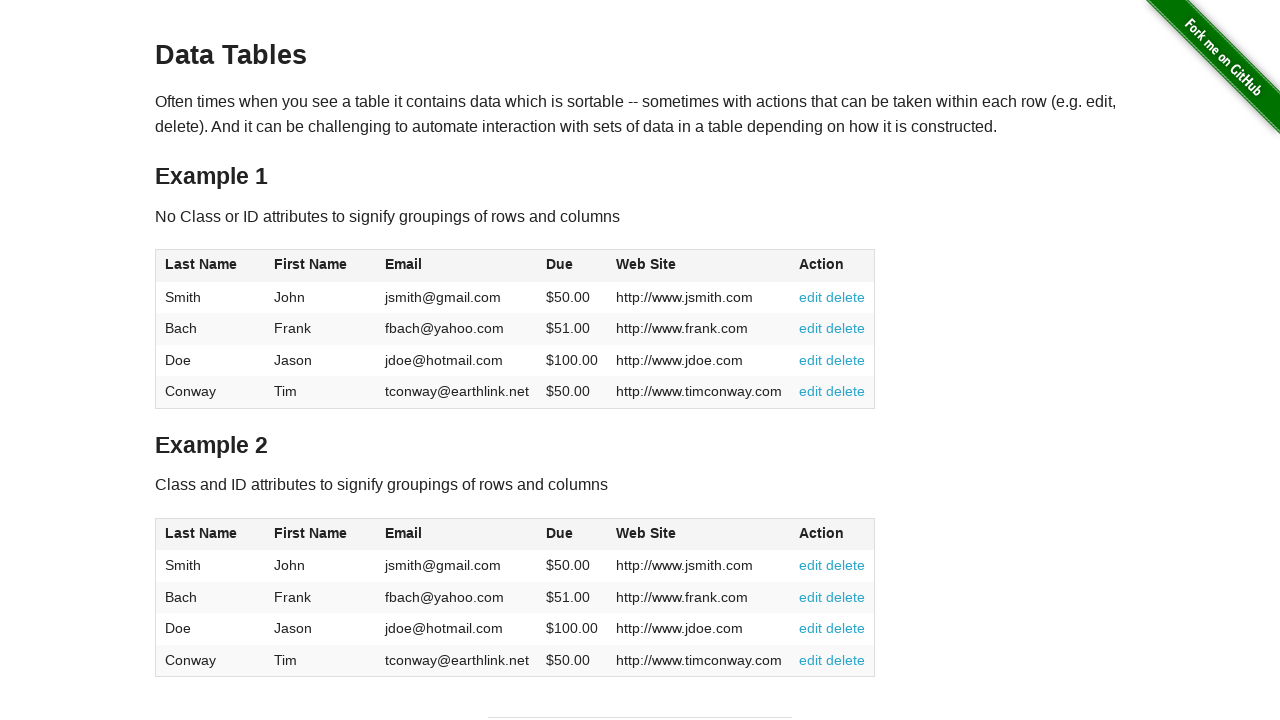

Verified cell is not empty: 'Conway'
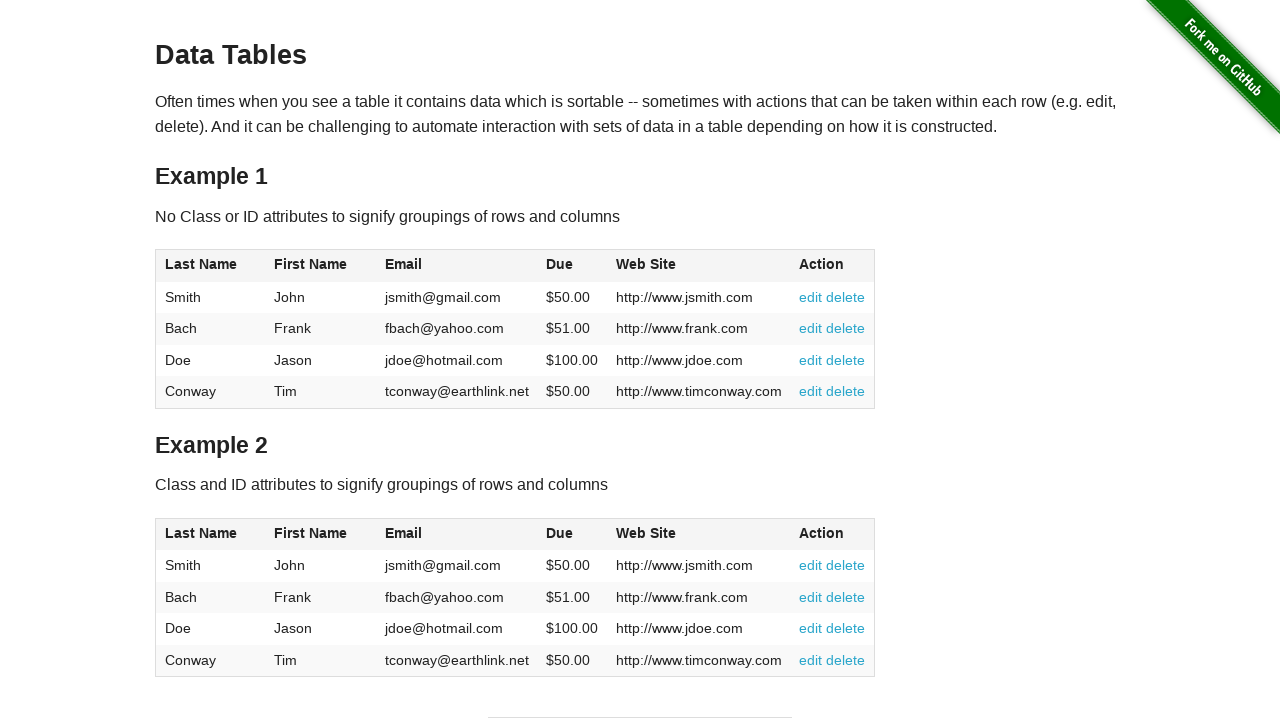

Verified cell is not empty: 'Tim'
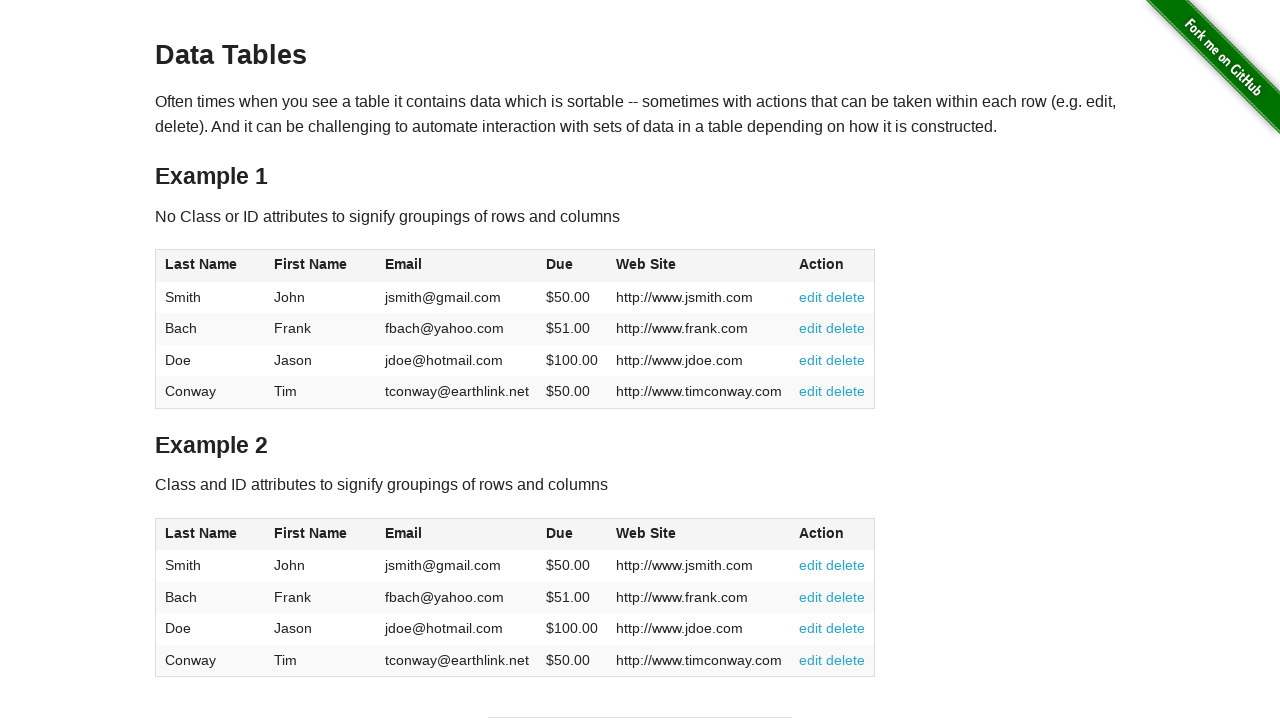

Verified cell is not empty: 'tconway@earthlink.net'
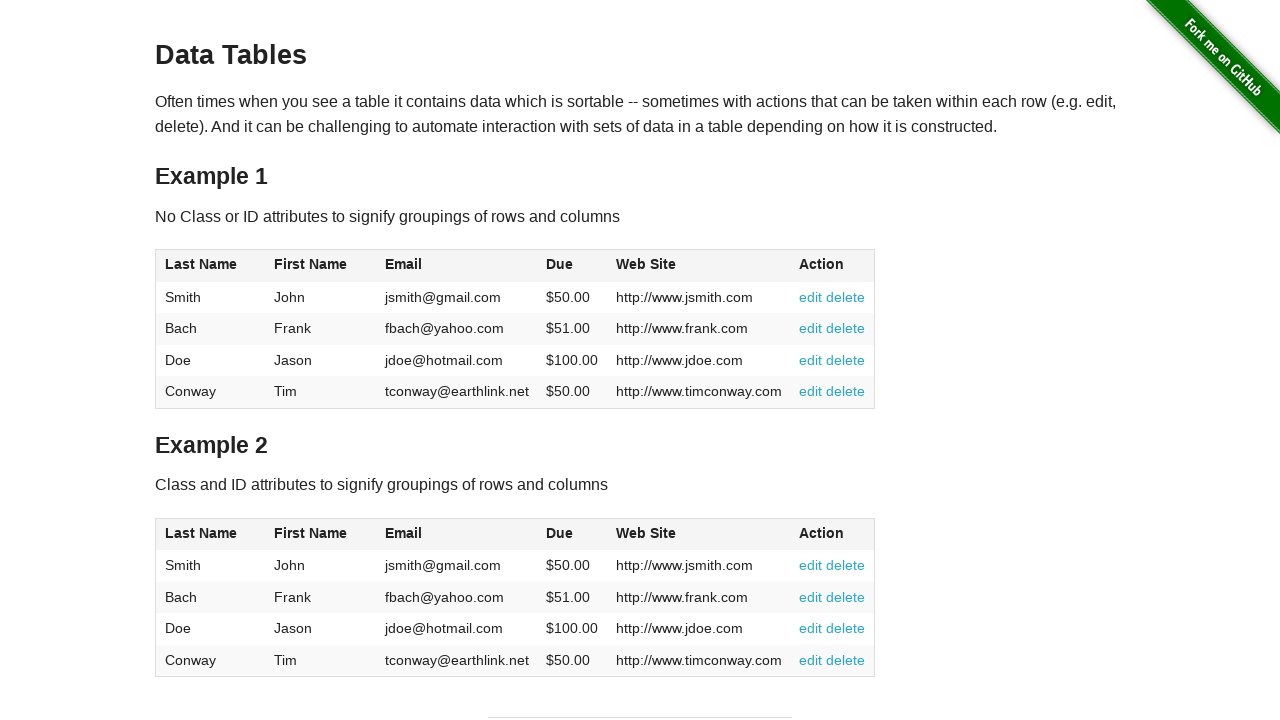

Verified cell is not empty: '$50.00'
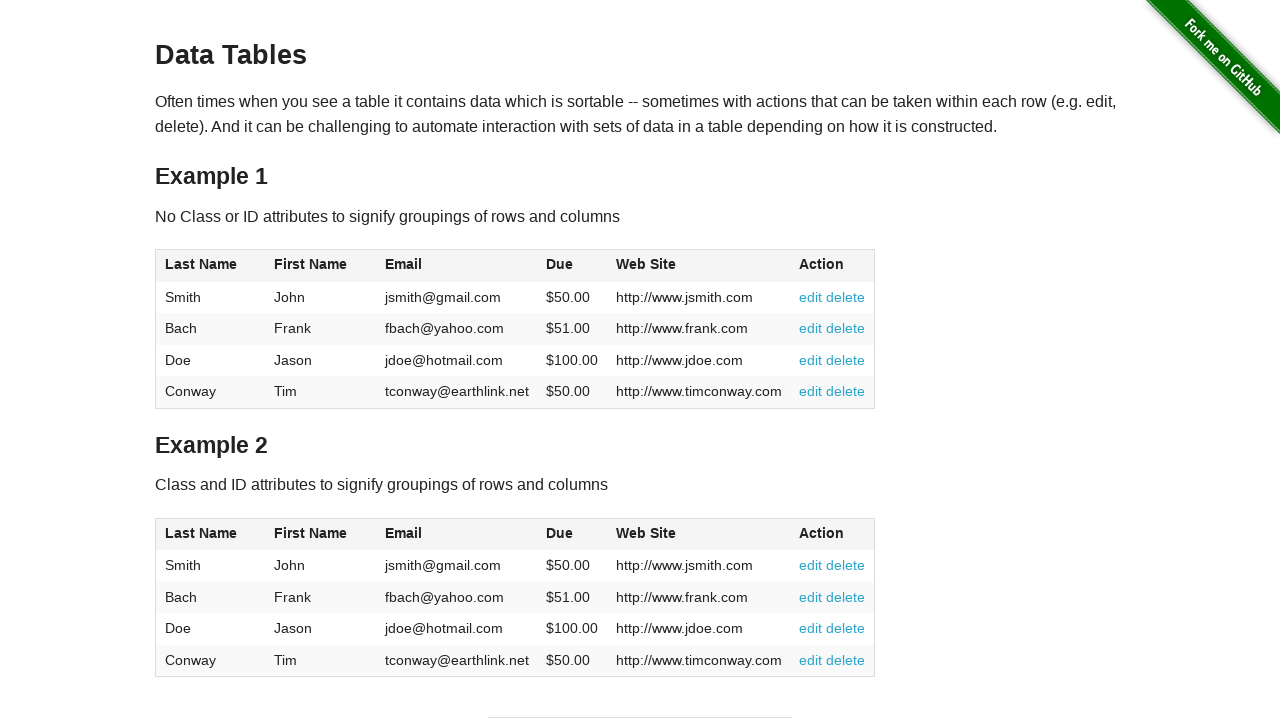

Verified cell is not empty: 'http://www.timconway.com'
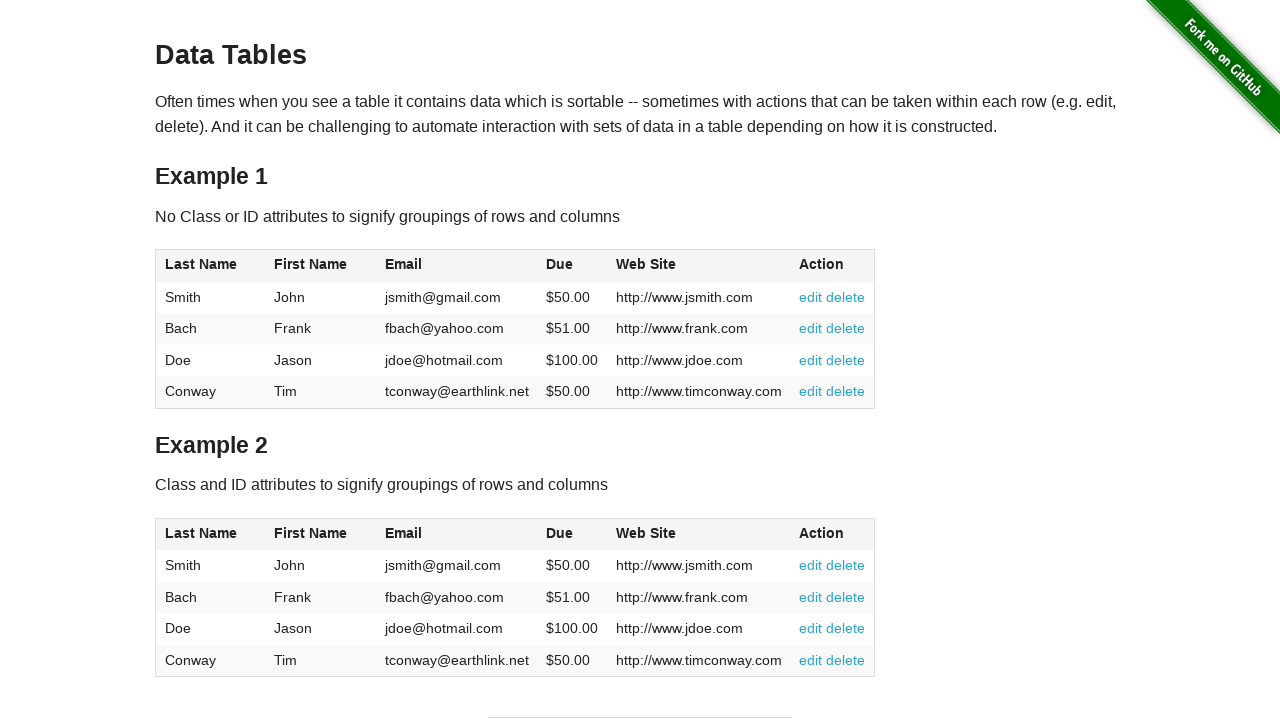

Verified cell is not empty: '
          edit
          delete
        '
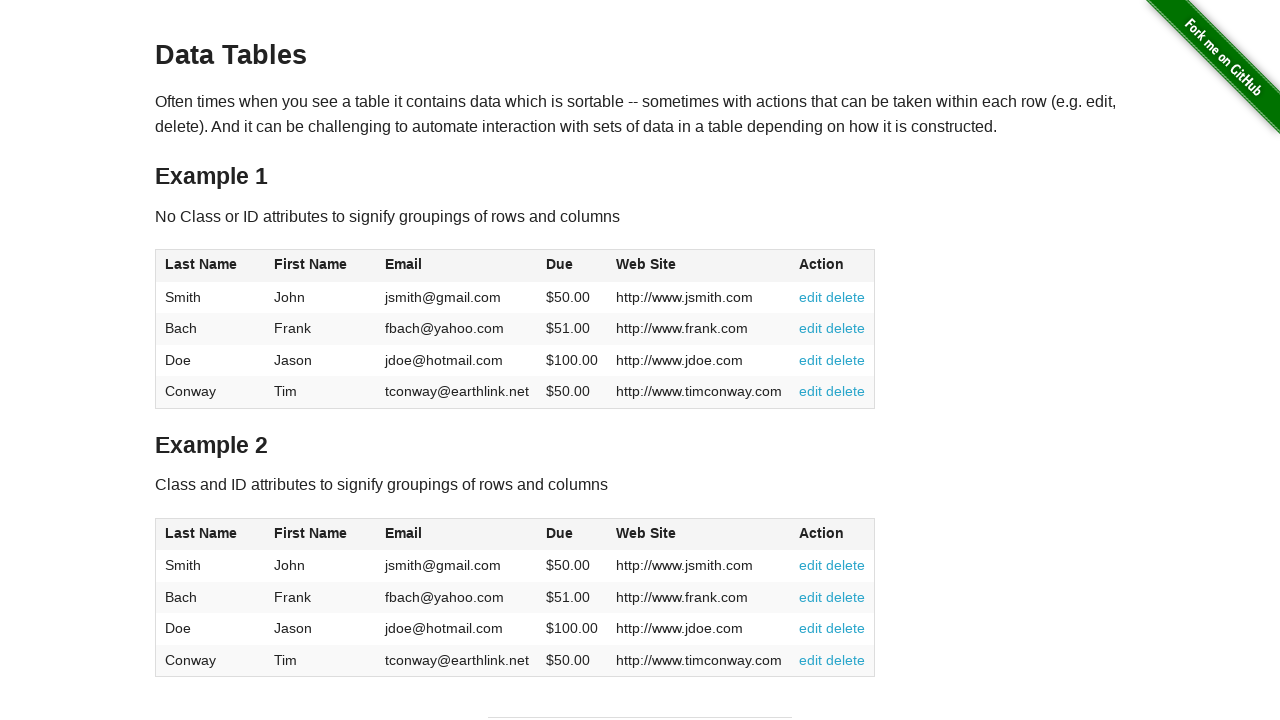

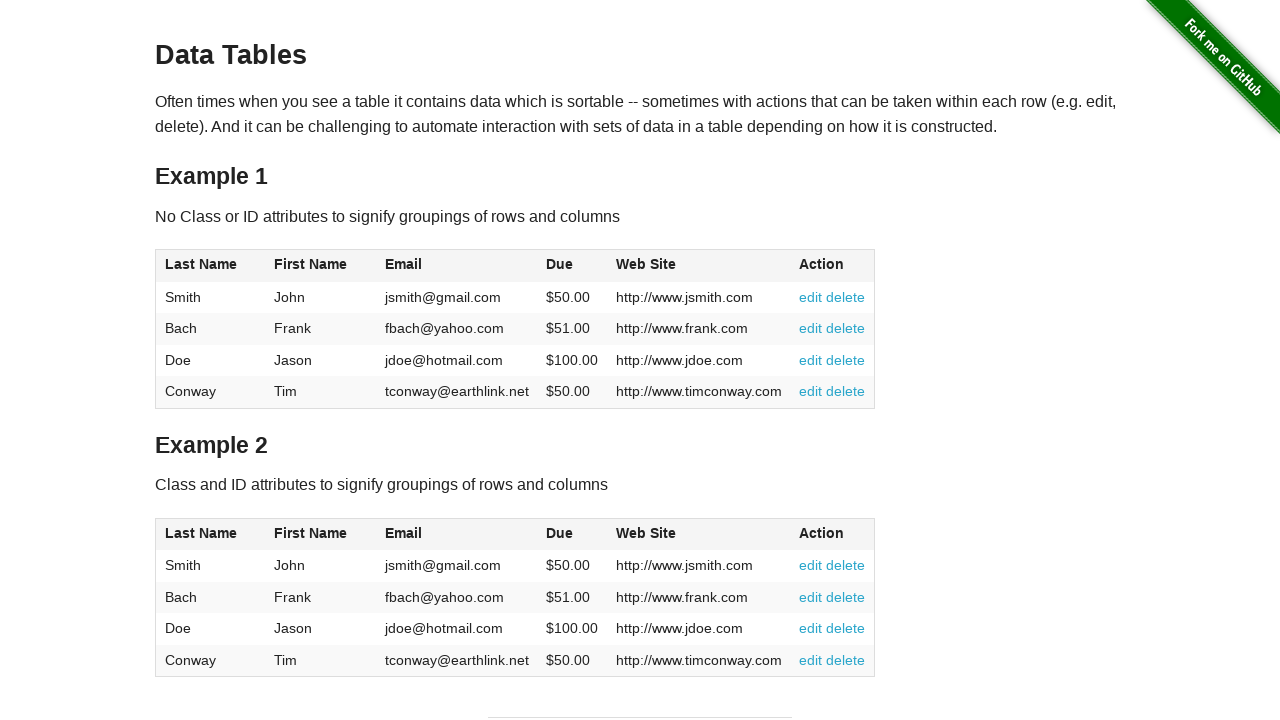